Navigates to the Maharashtra CET Cell website and verifies the page loads successfully by checking the current URL.

Starting URL: https://cetcell.mahacet.org/

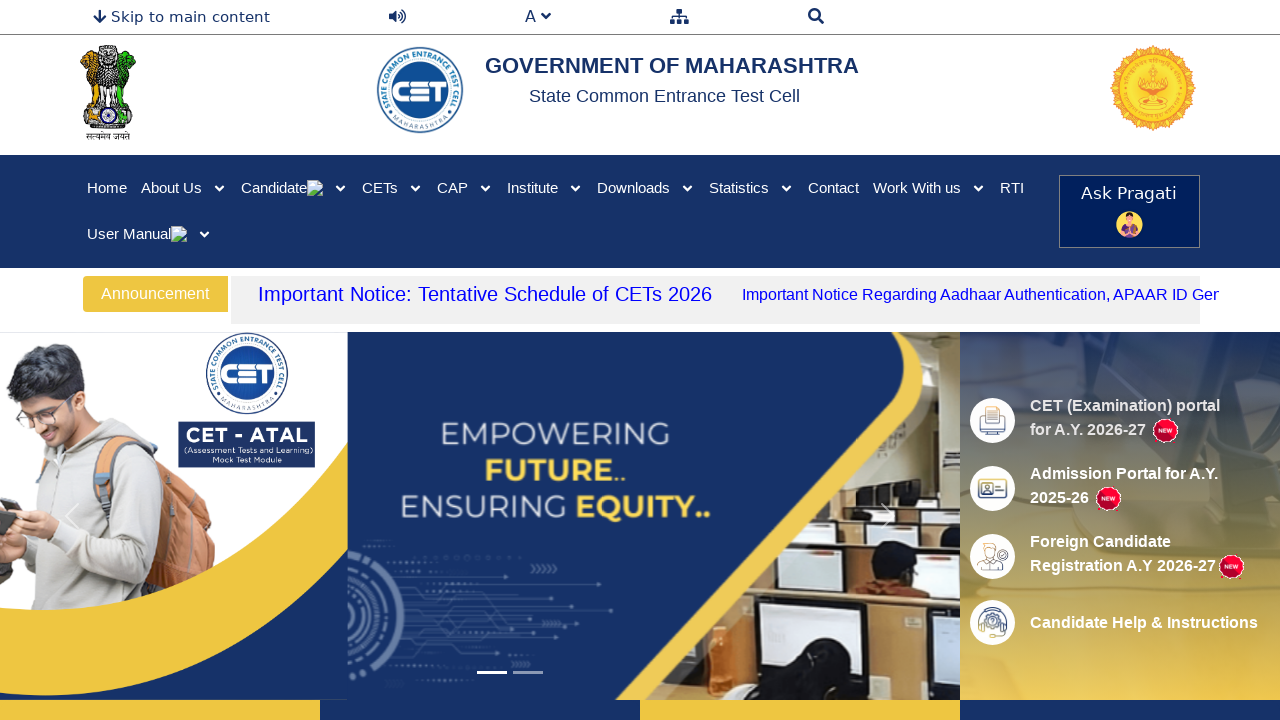

Waited for page to reach domcontentloaded state
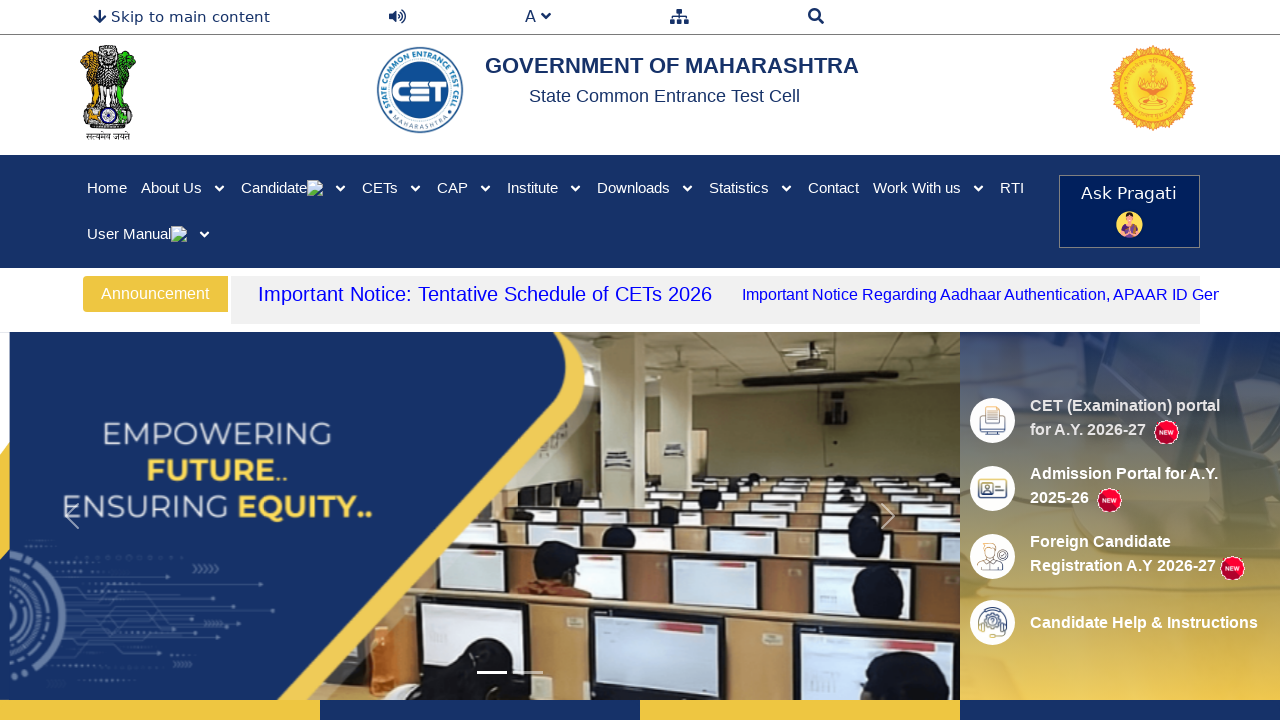

Retrieved current URL from page
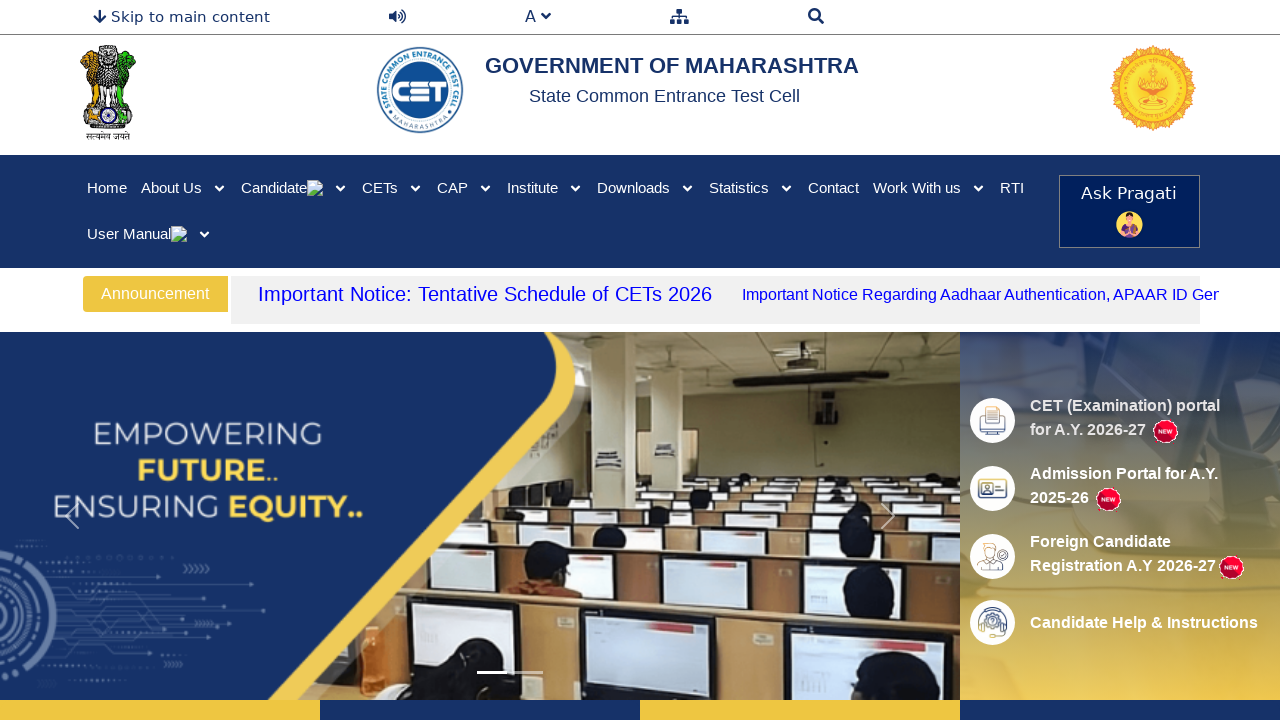

Verified that current URL contains 'cetcell.mahacet.org'
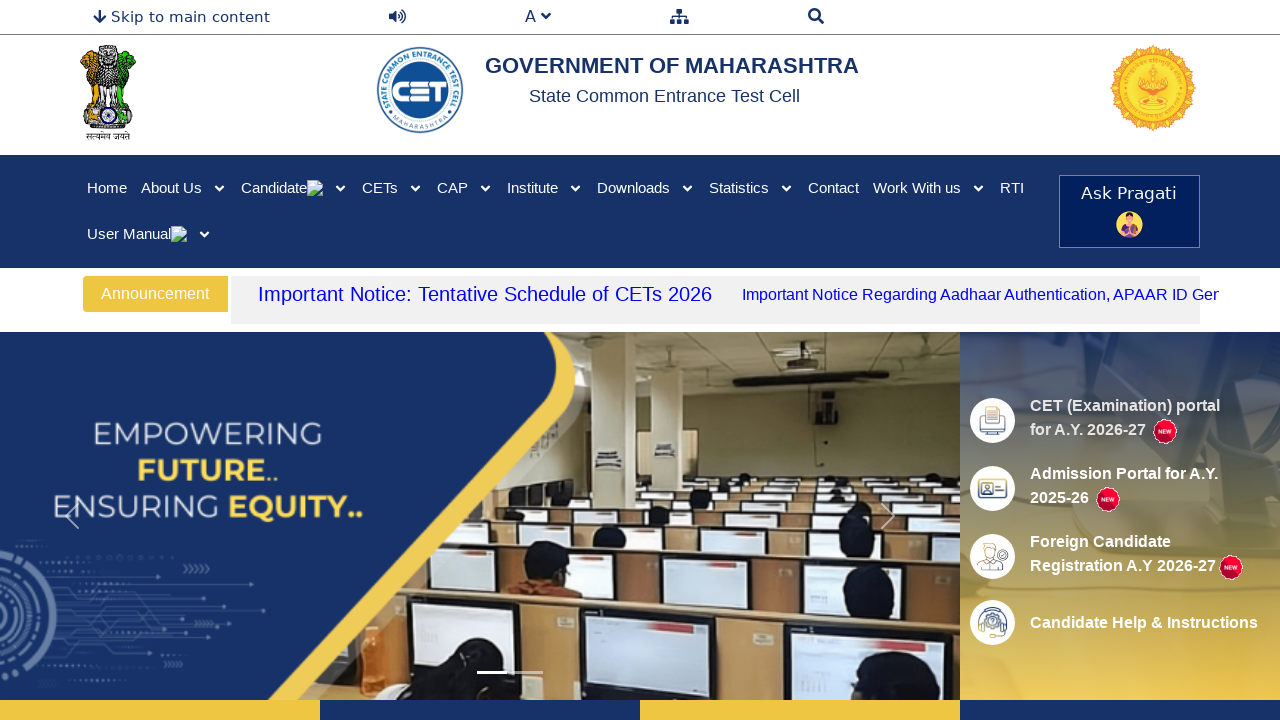

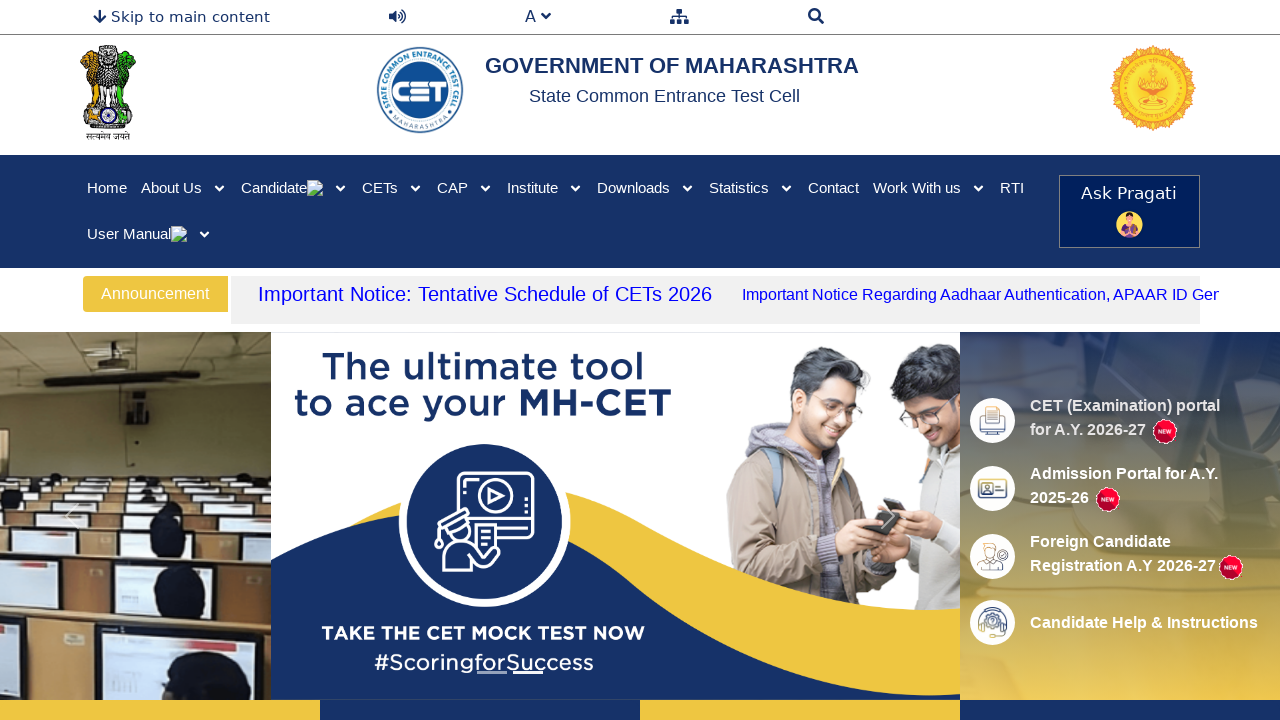